Navigates to the Automation Practice page and verifies that footer links are present and visible in the navigation section.

Starting URL: https://rahulshettyacademy.com/AutomationPractice/

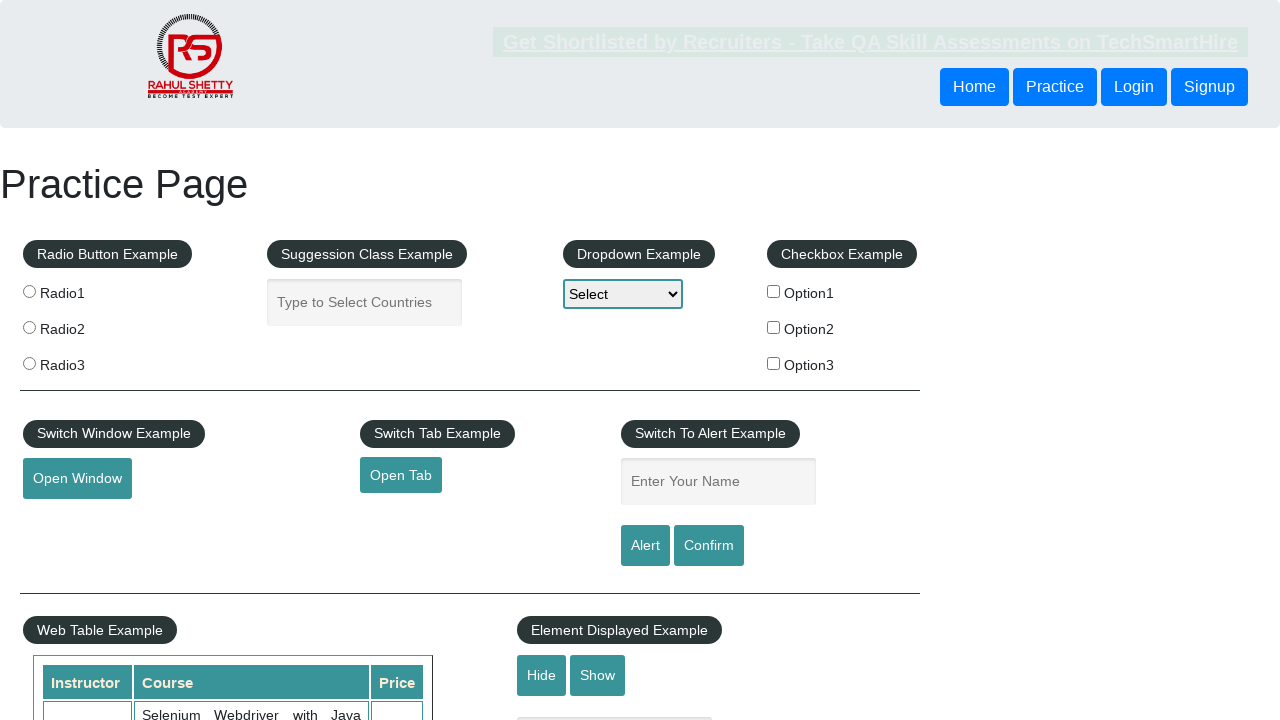

Navigated to Automation Practice page
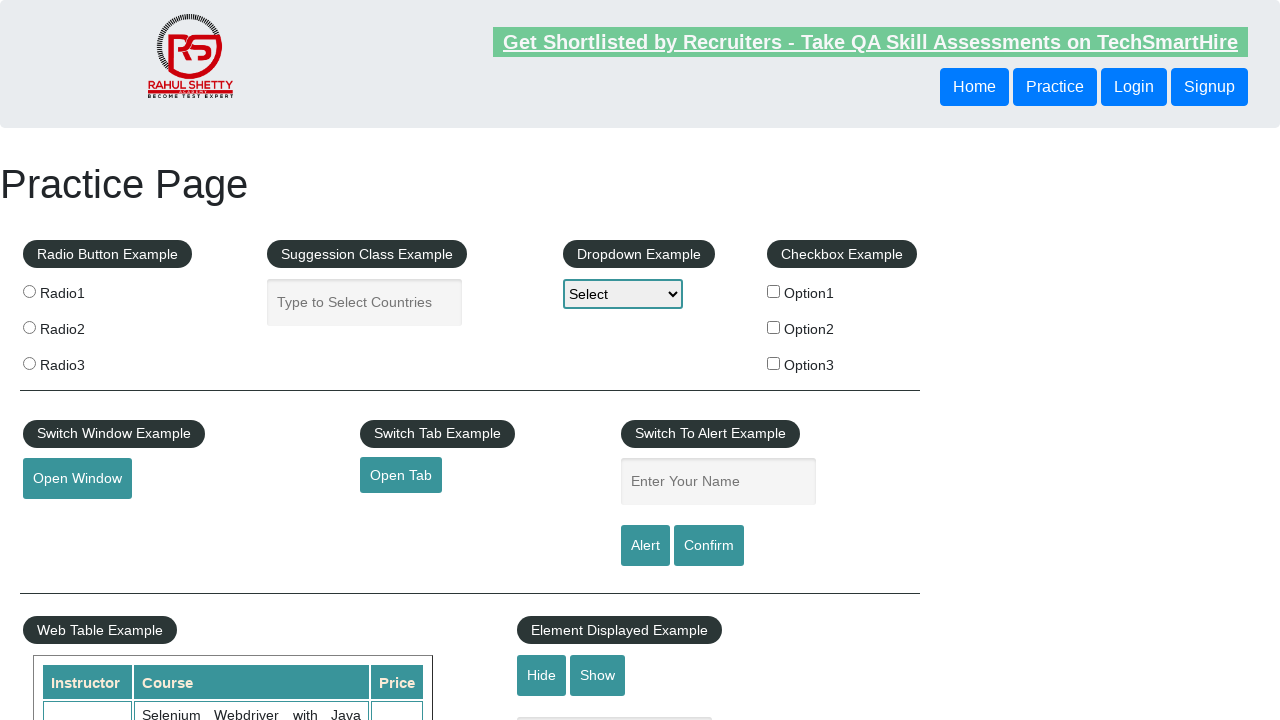

Footer links section loaded and selector found
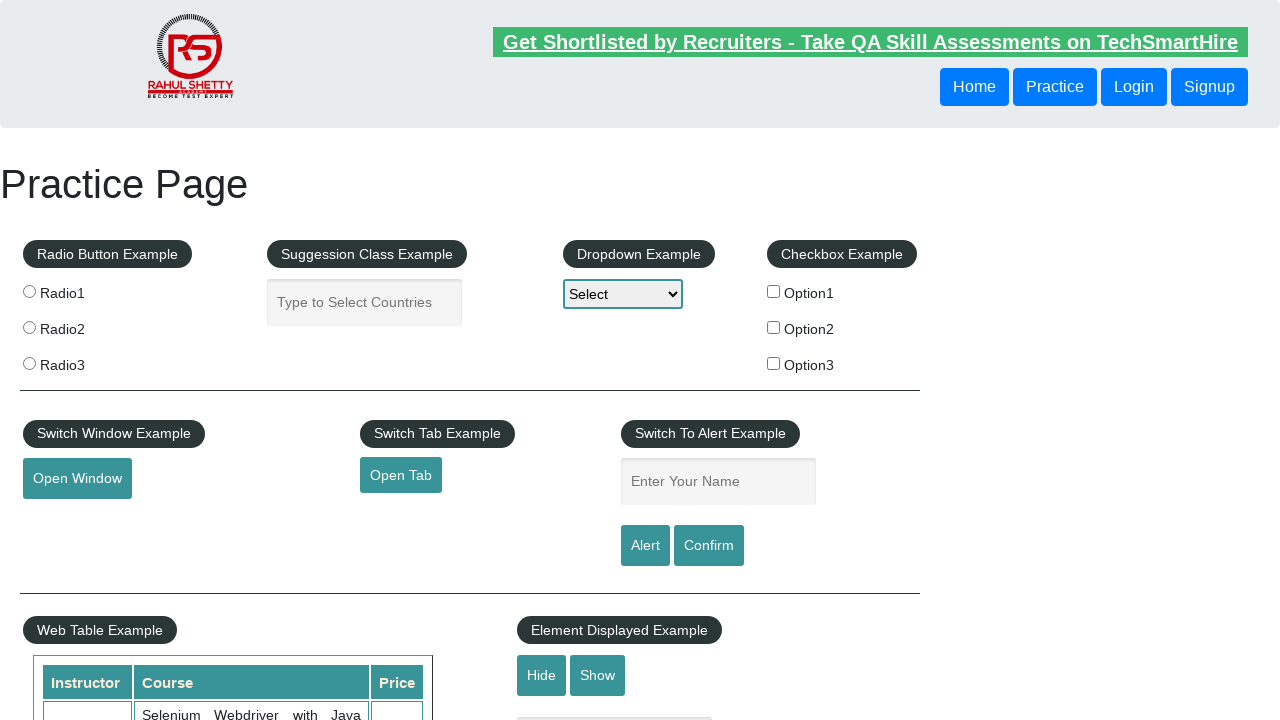

Located footer links elements
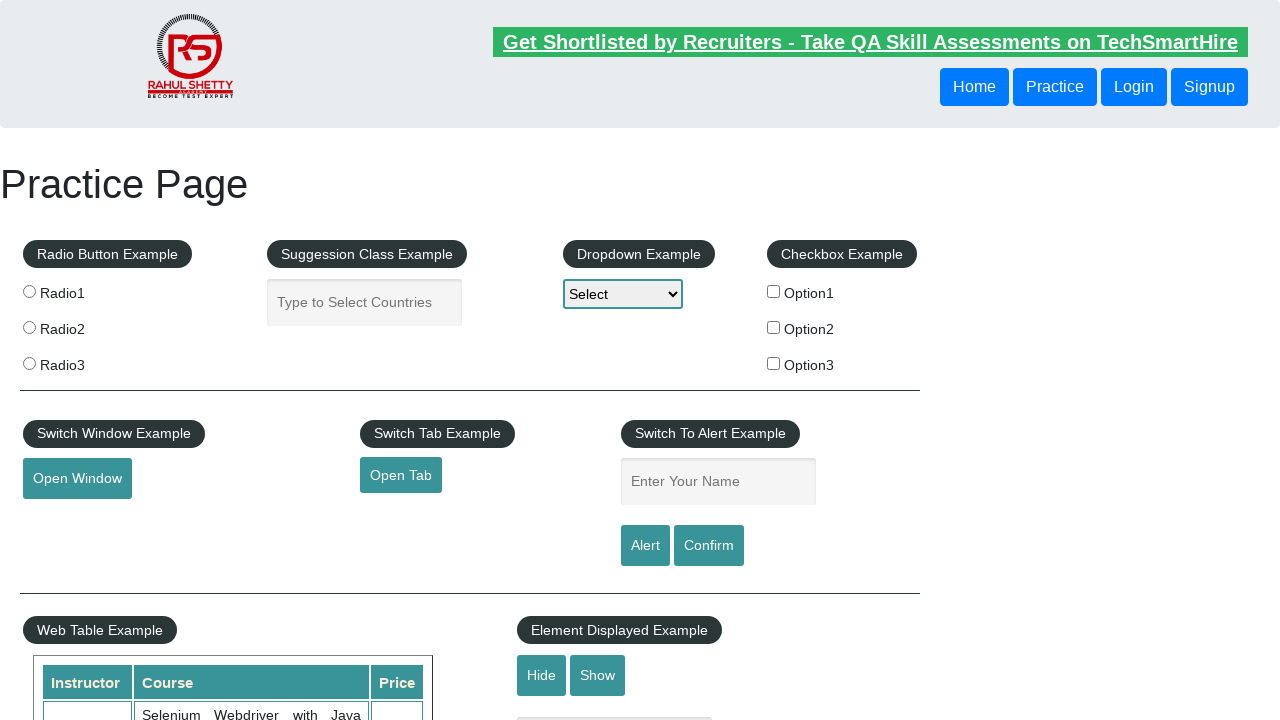

Verified that footer links are present and visible in the navigation section
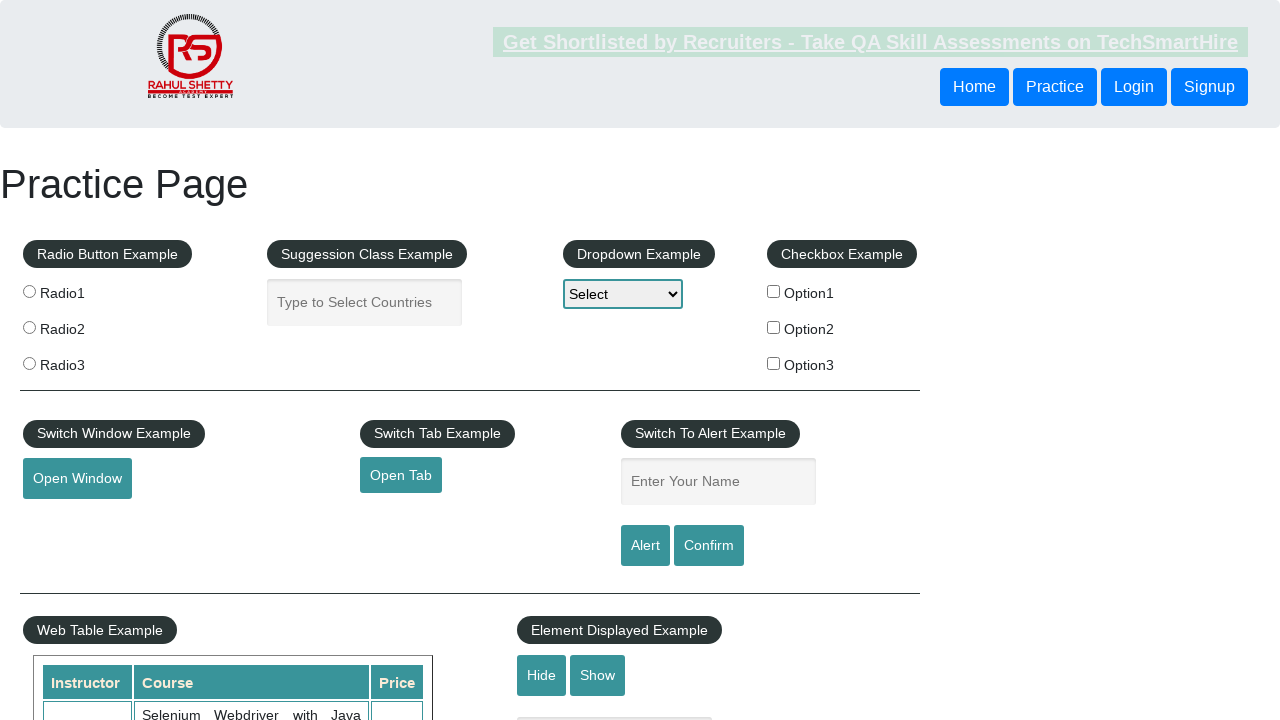

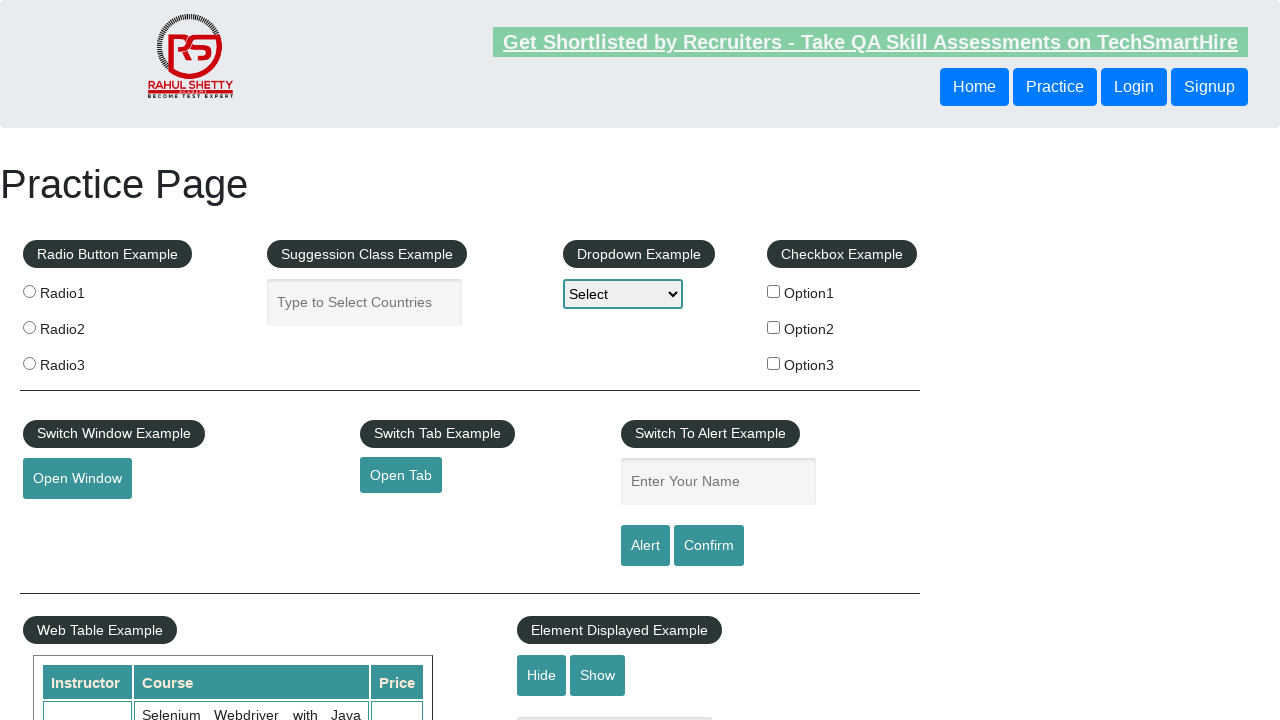